Tests Hacker News search with special characters that should return no results

Starting URL: https://news.ycombinator.com

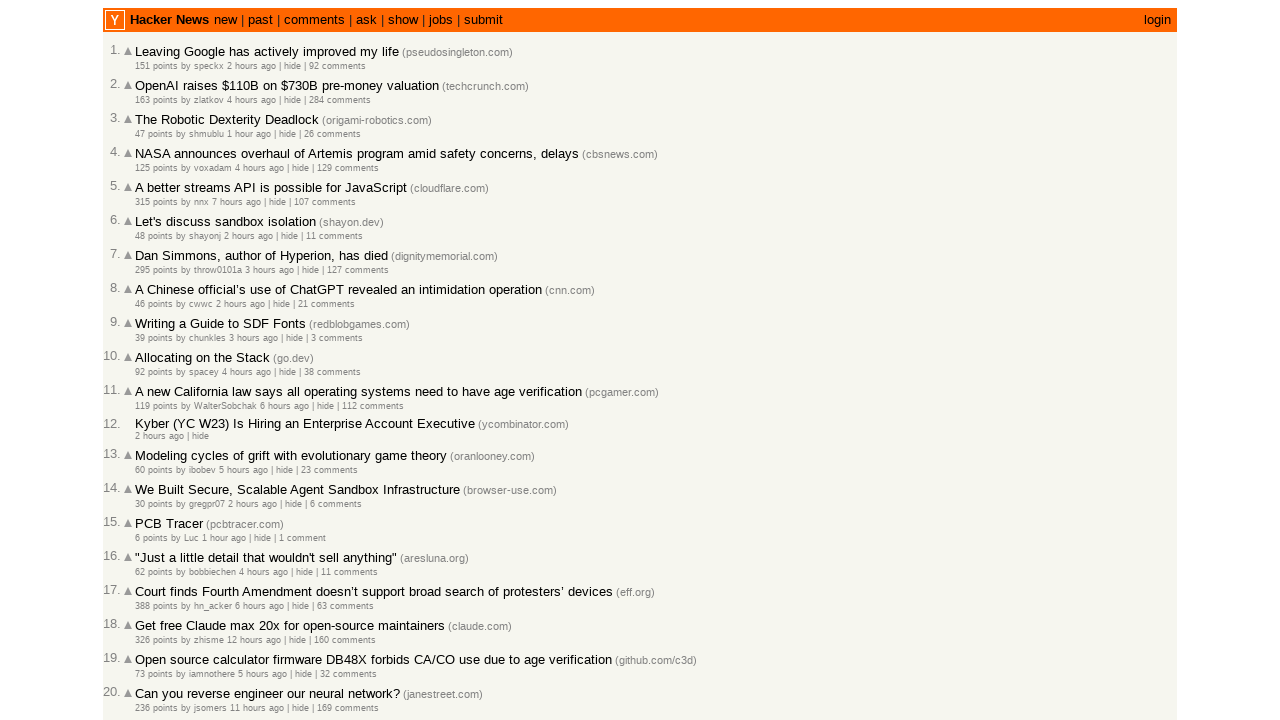

Filled search box with special characters '?*^^%' on input[name='q']
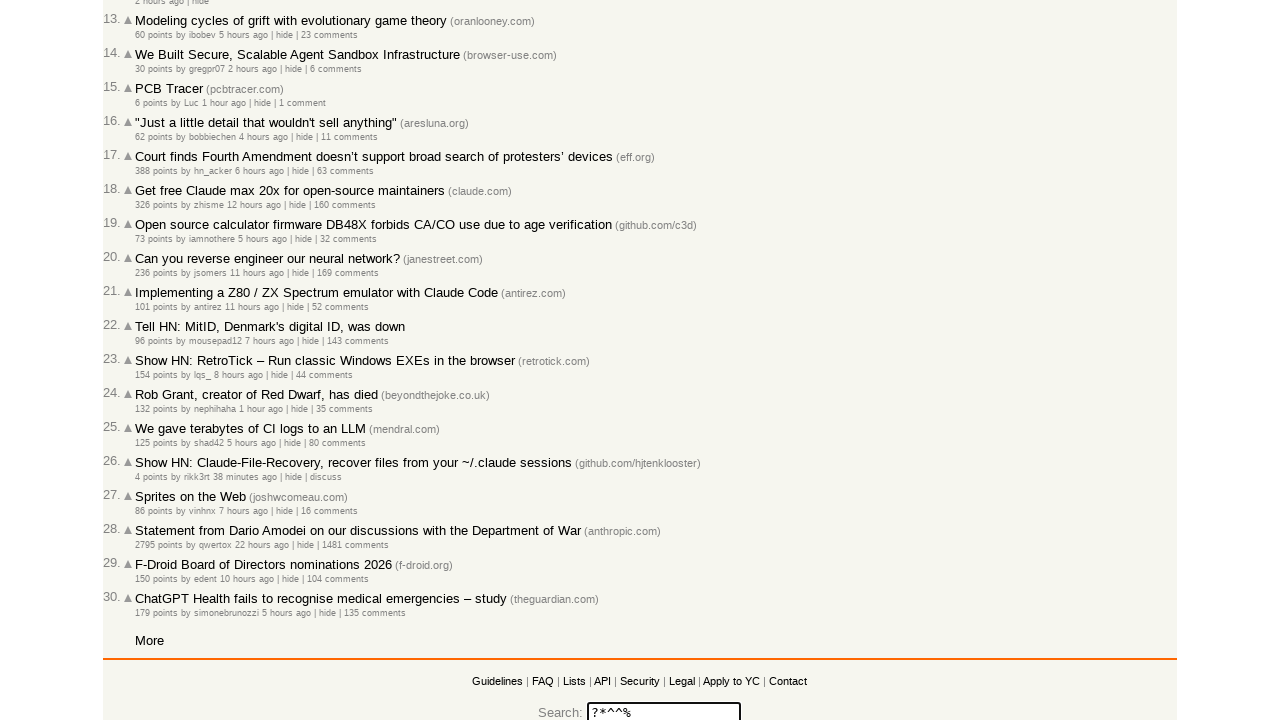

Pressed Enter to submit search for special characters on input[name='q']
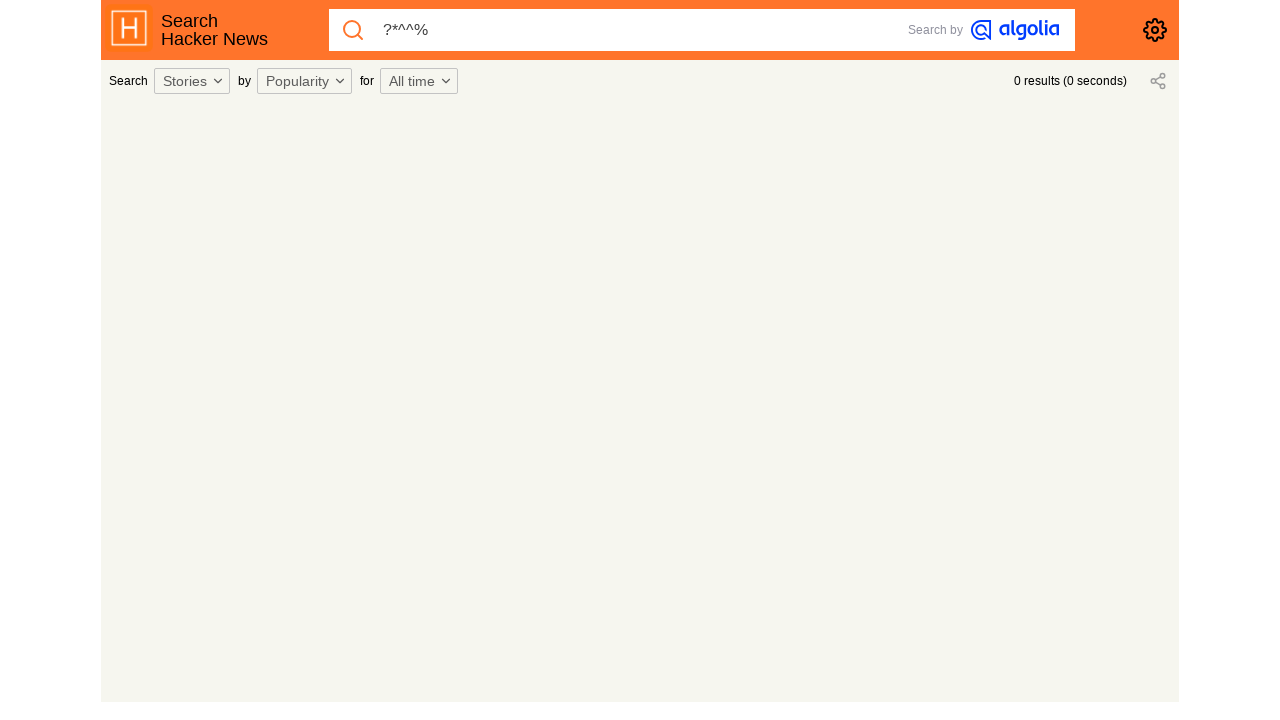

Waited for network idle - search results page loaded
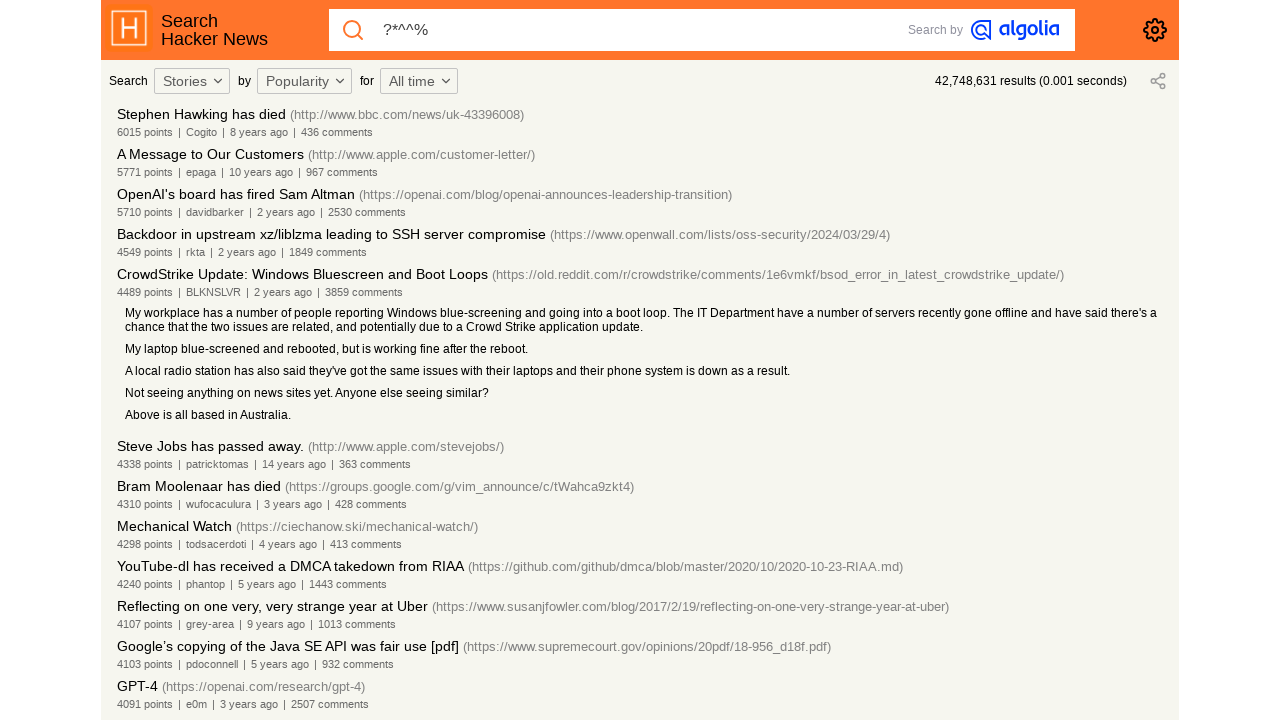

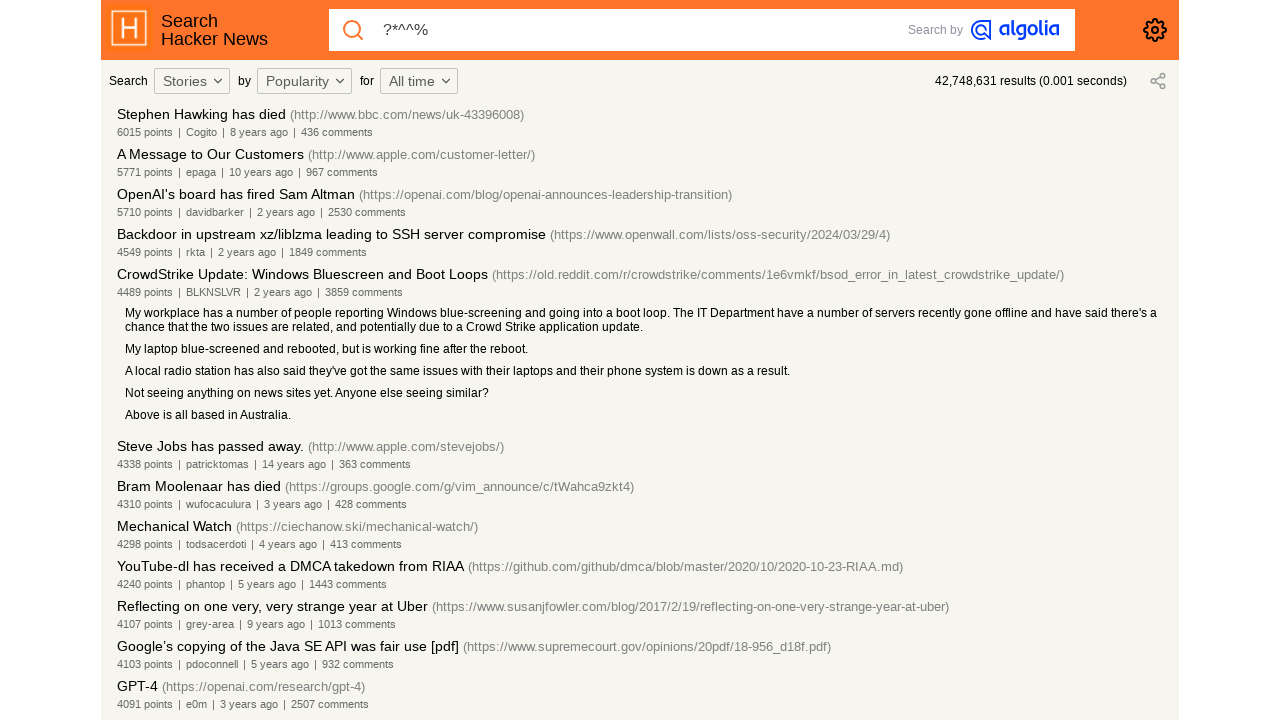